Tests file download functionality by clicking the download button on the demo page

Starting URL: https://demoqa.com/upload-download

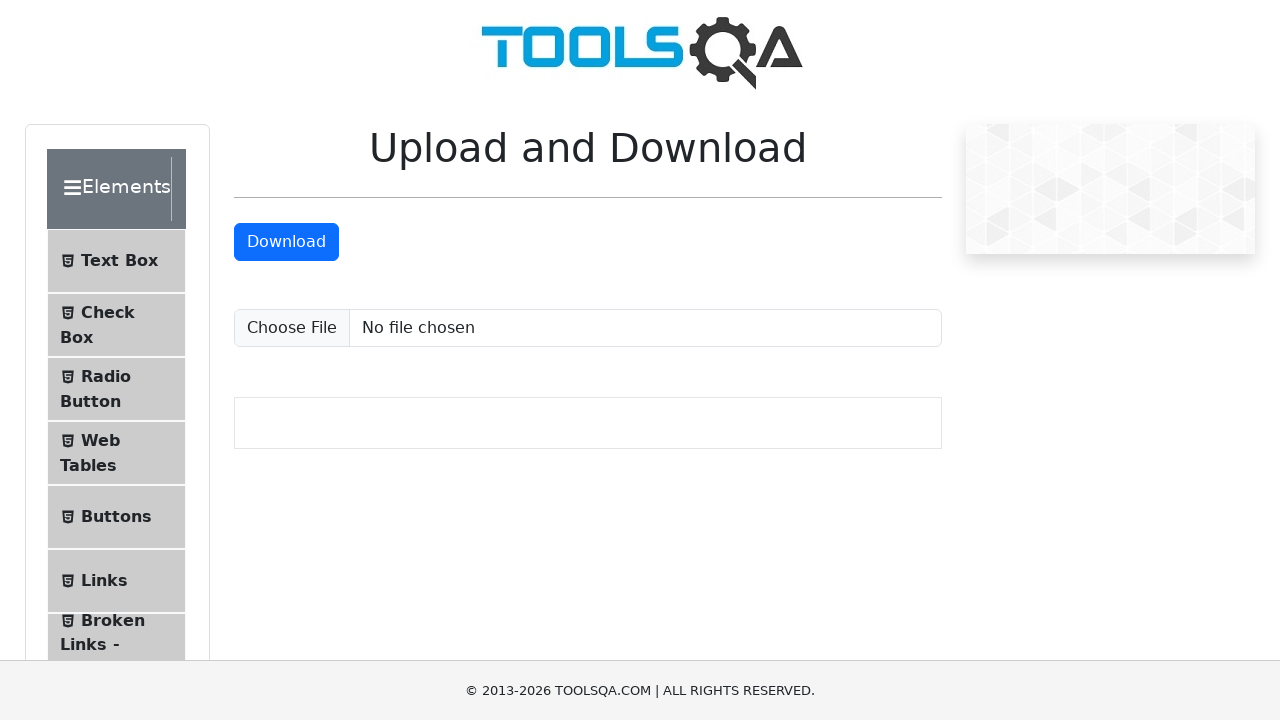

Clicked the download button at (286, 242) on #downloadButton
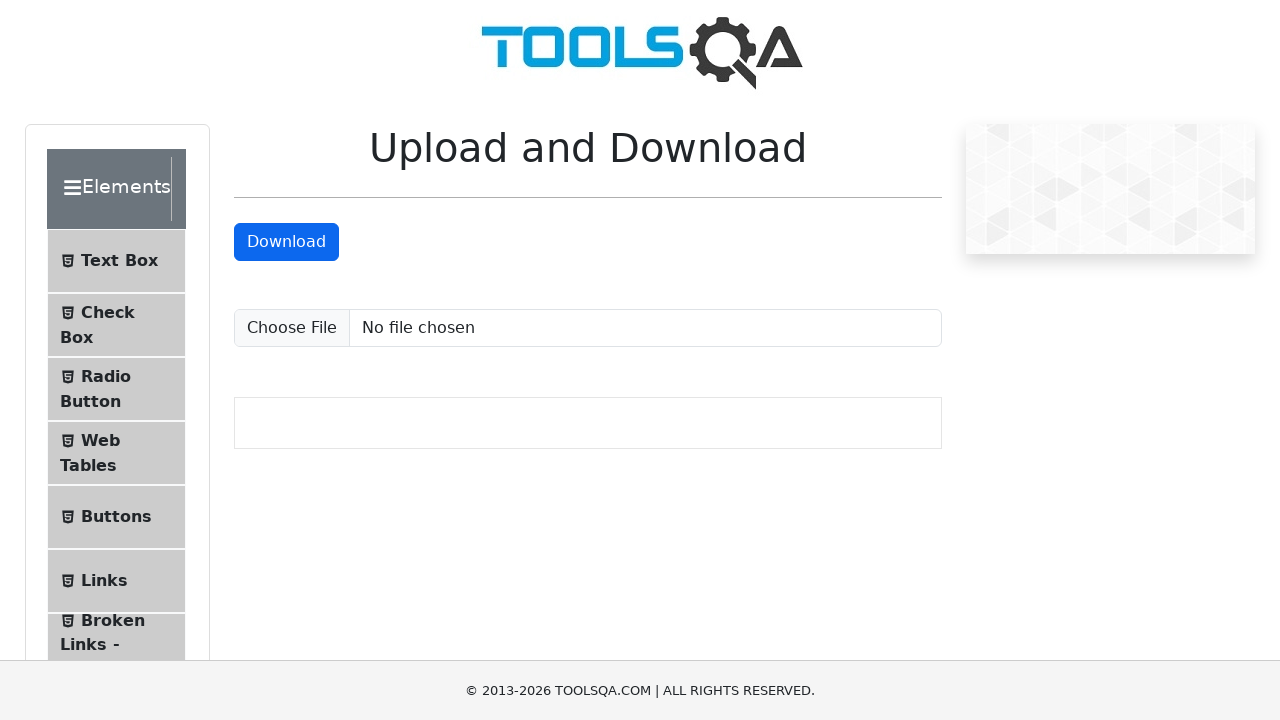

Waited 3 seconds for download to complete
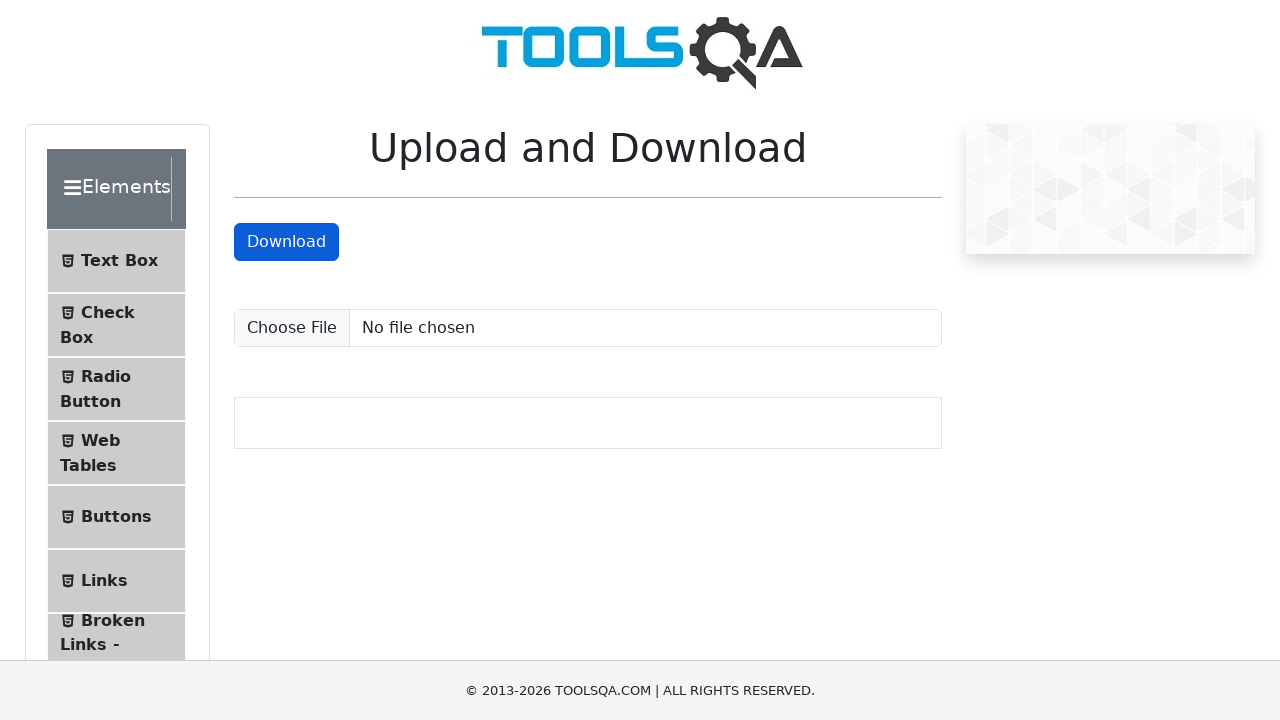

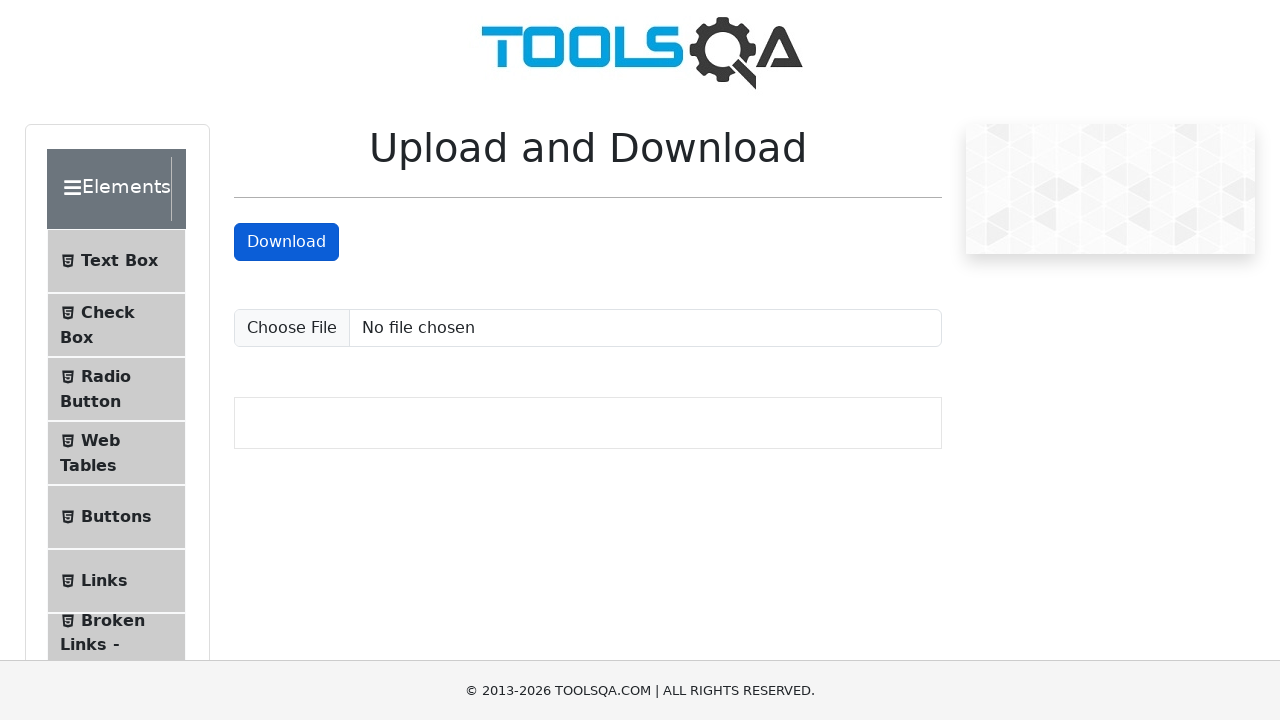